Tests dynamic color change of a button element by waiting for visibility and verifying the button's color property

Starting URL: https://demoqa.com/dynamic-properties

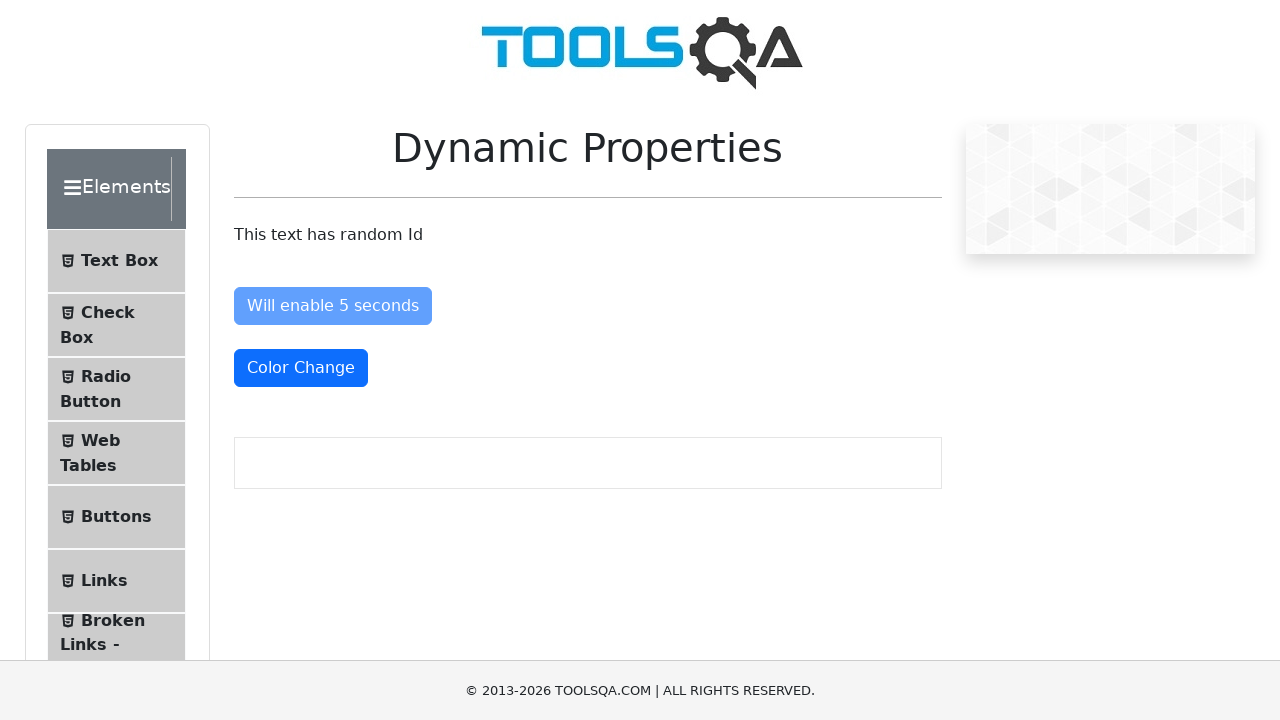

Waited for dynamic element #visibleAfter to become visible
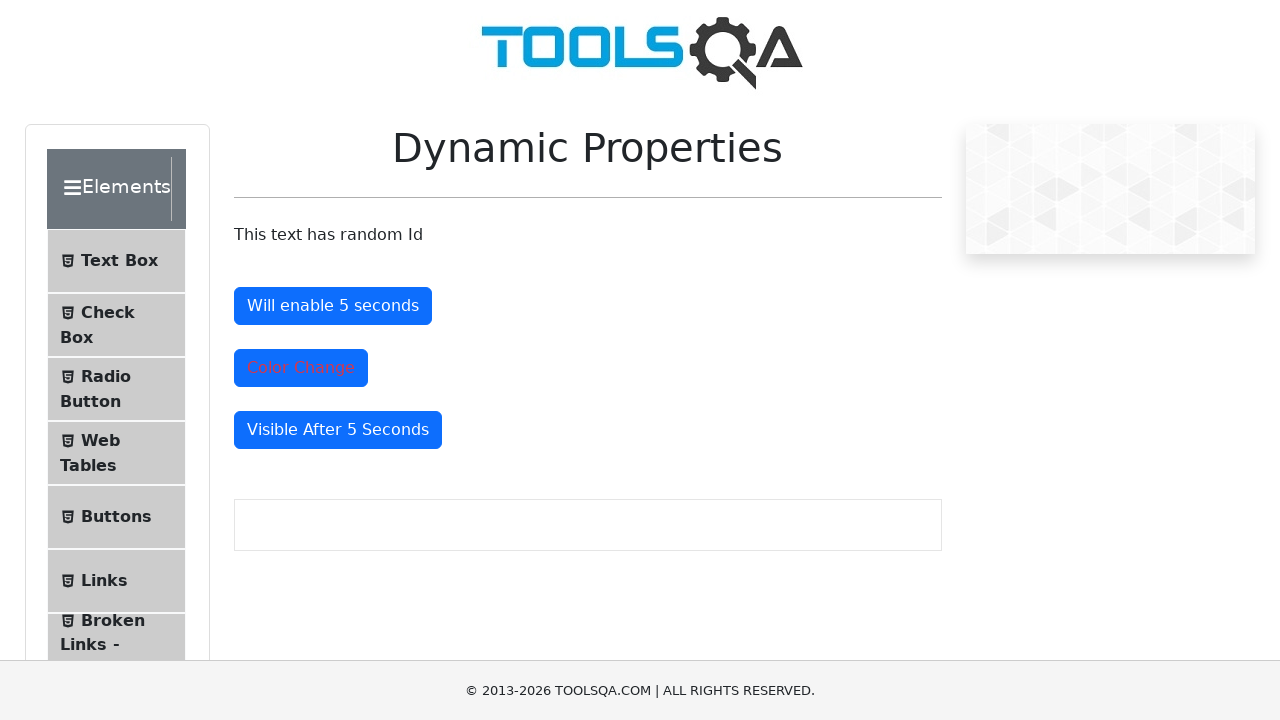

Verified color change button #colorChange exists
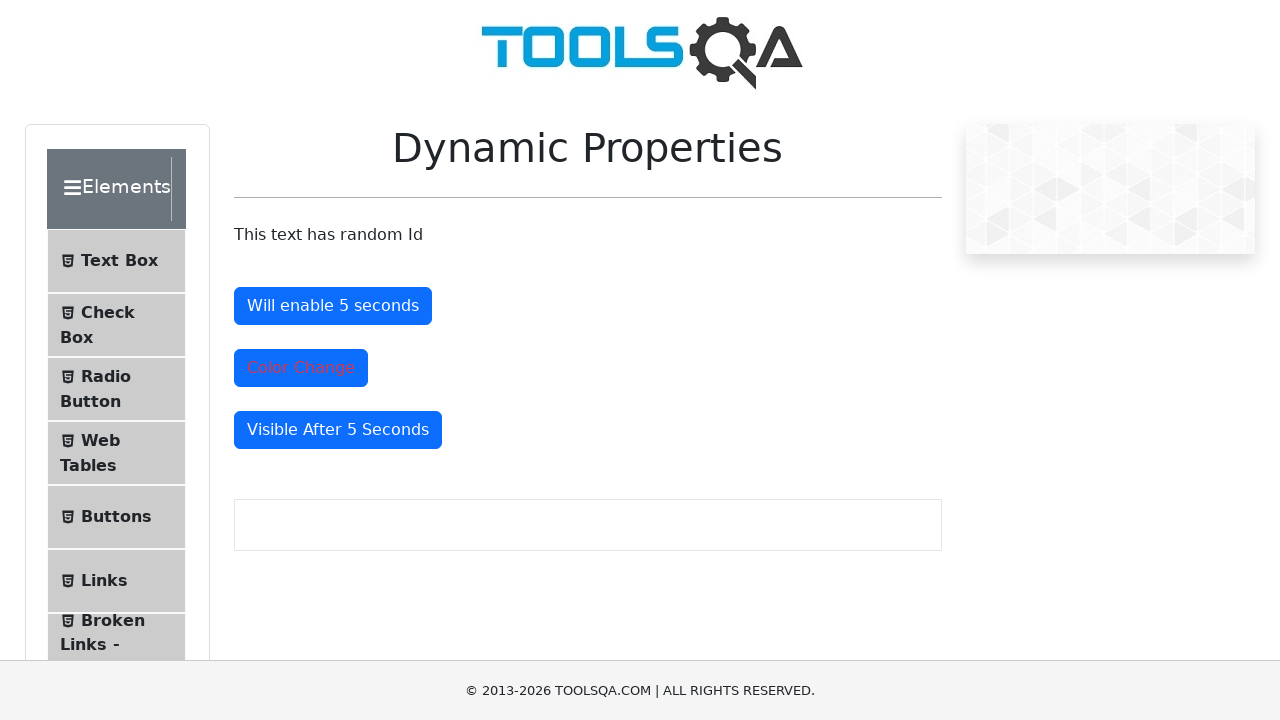

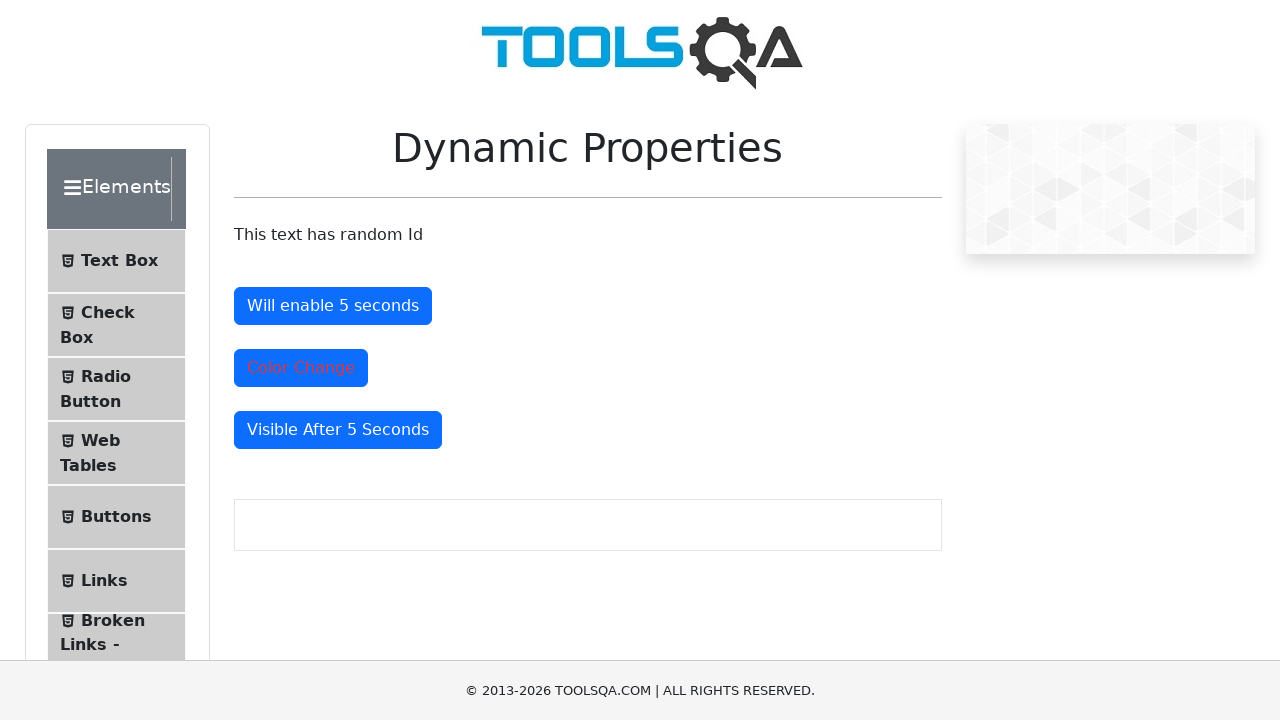